Tests that the Clear completed button displays correct text when items are completed

Starting URL: https://demo.playwright.dev/todomvc

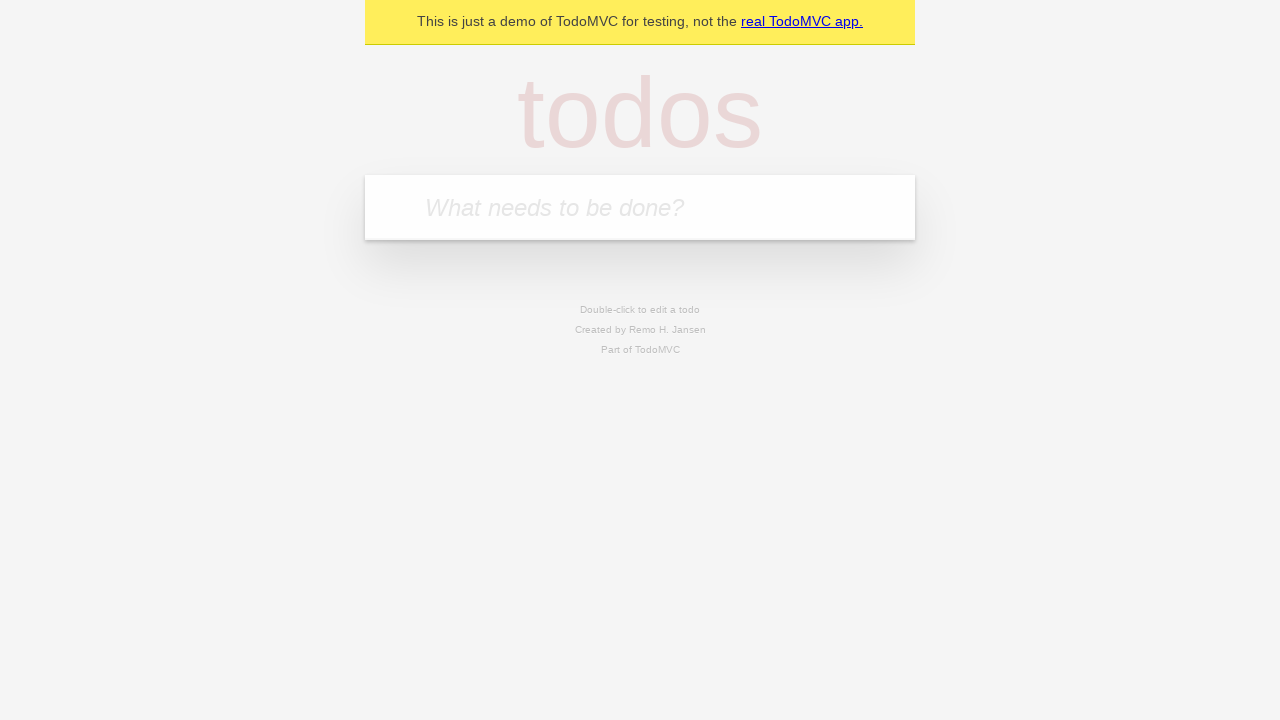

Filled todo input with 'buy some cheese' on internal:attr=[placeholder="What needs to be done?"i]
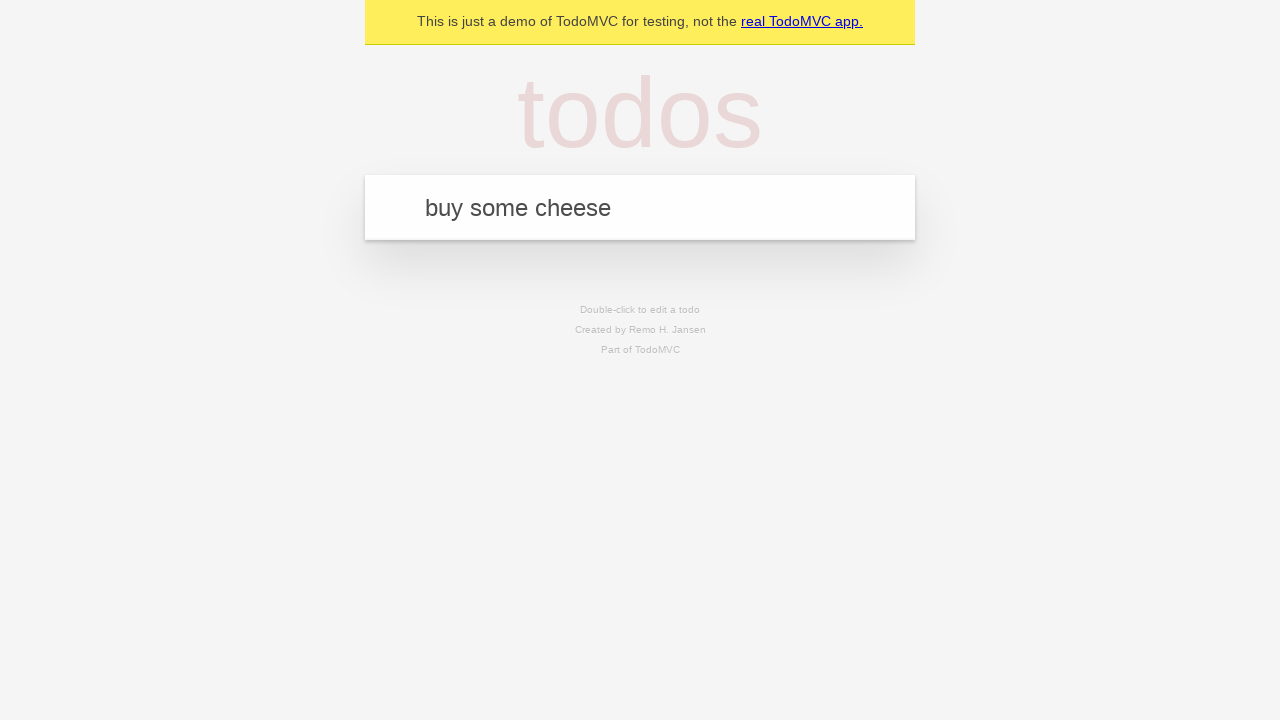

Pressed Enter to add 'buy some cheese' to the todo list on internal:attr=[placeholder="What needs to be done?"i]
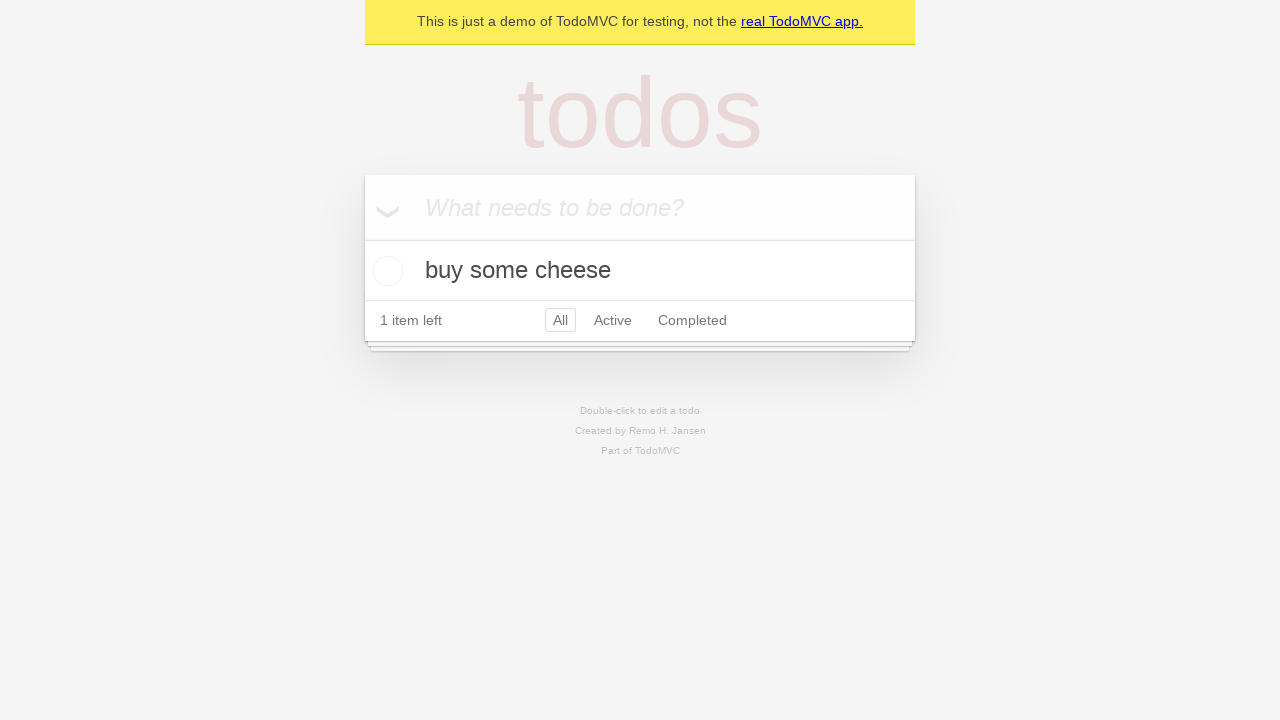

Filled todo input with 'feed the cat' on internal:attr=[placeholder="What needs to be done?"i]
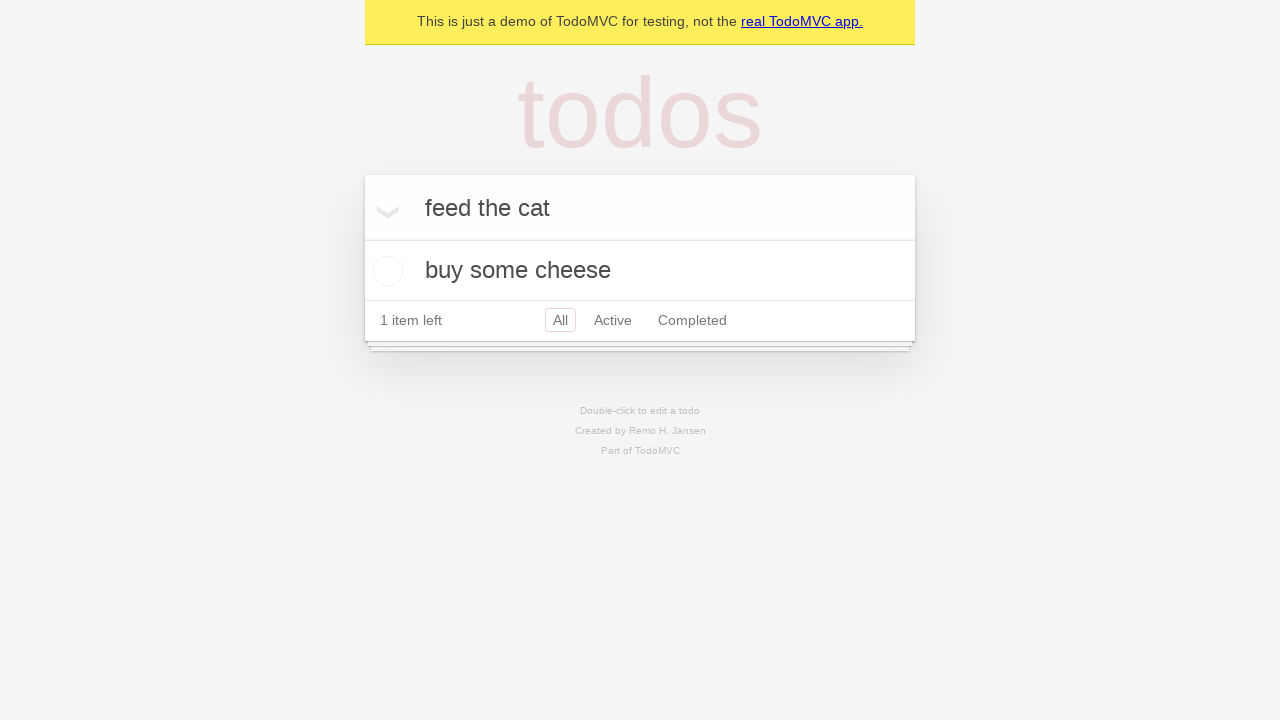

Pressed Enter to add 'feed the cat' to the todo list on internal:attr=[placeholder="What needs to be done?"i]
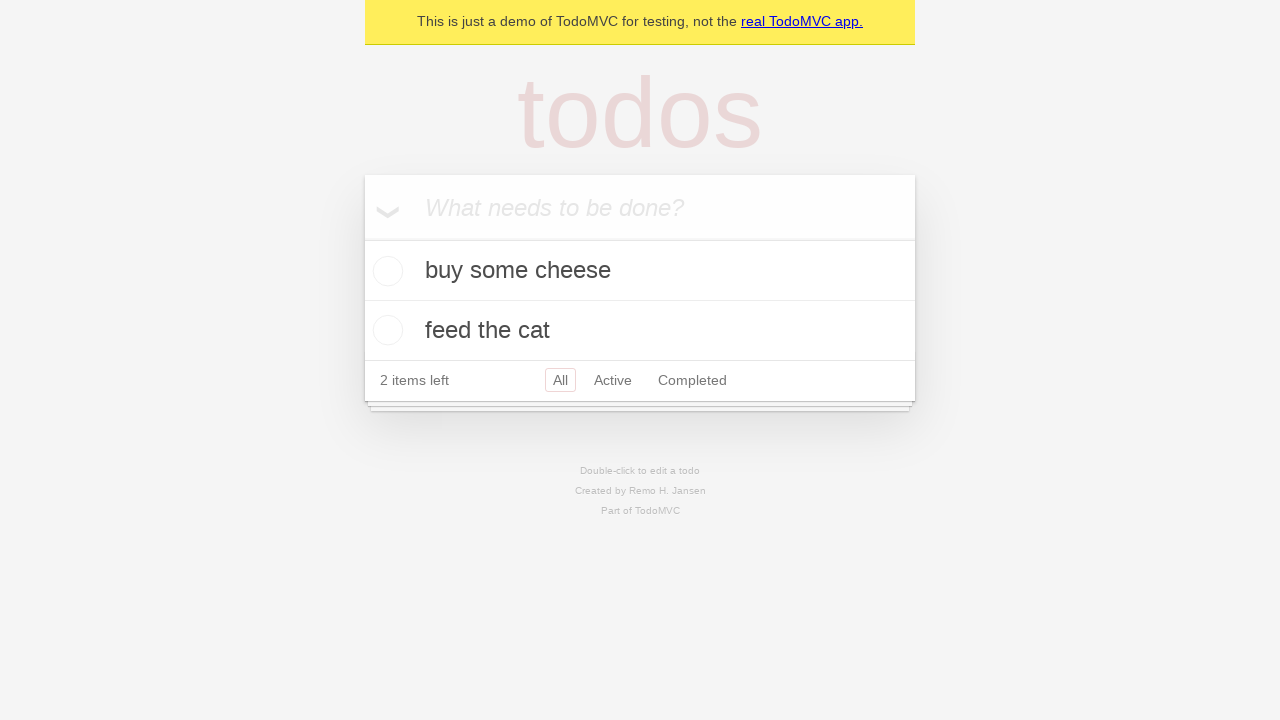

Filled todo input with 'book a doctors appointment' on internal:attr=[placeholder="What needs to be done?"i]
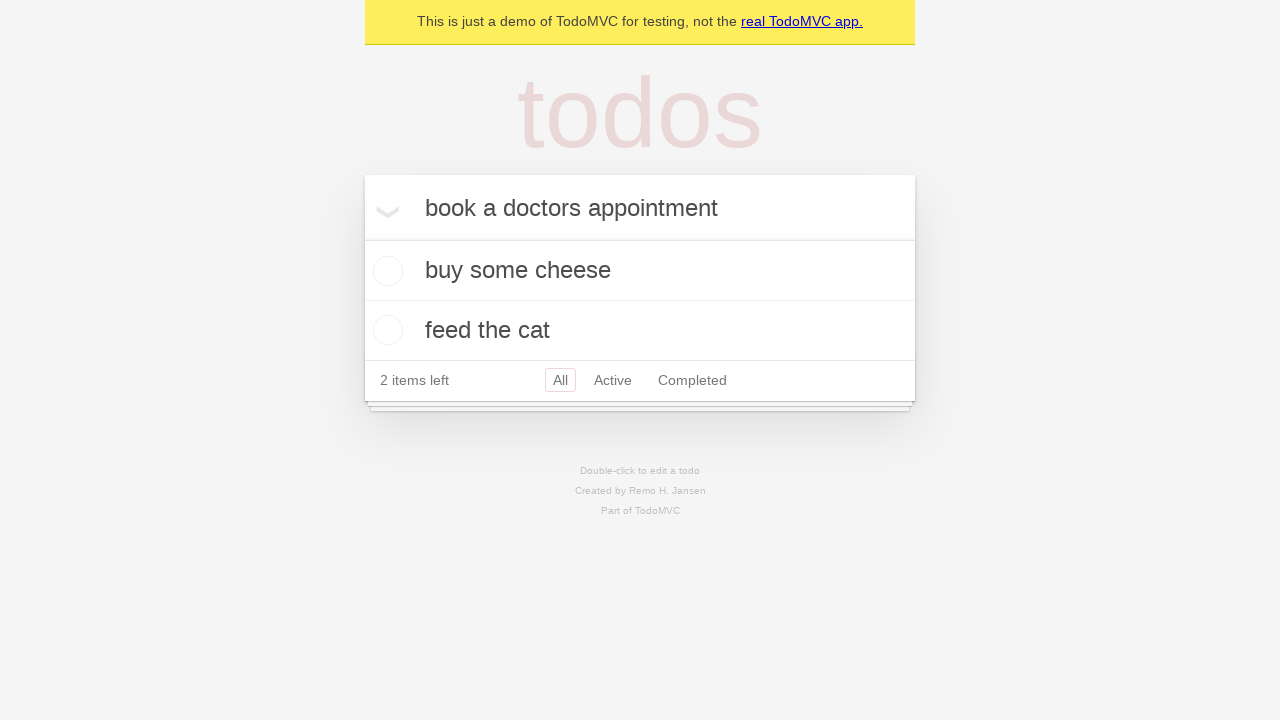

Pressed Enter to add 'book a doctors appointment' to the todo list on internal:attr=[placeholder="What needs to be done?"i]
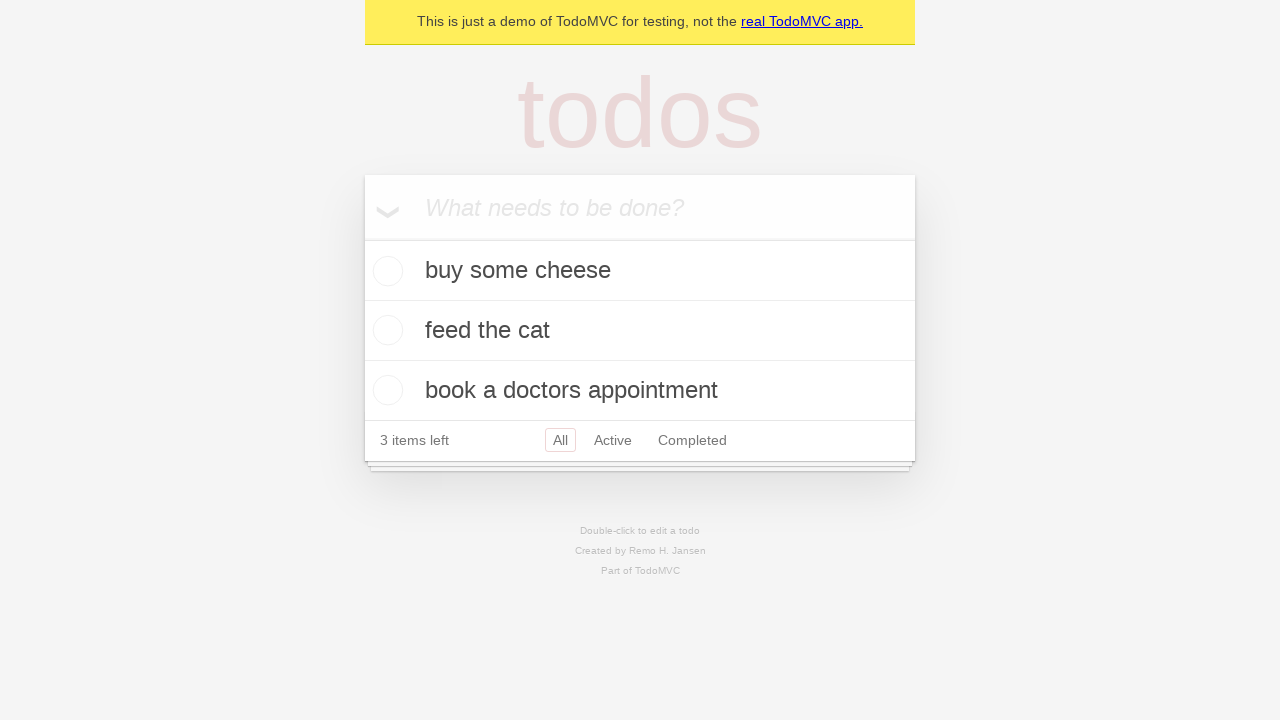

Checked the first todo item as completed at (385, 271) on .todo-list li .toggle >> nth=0
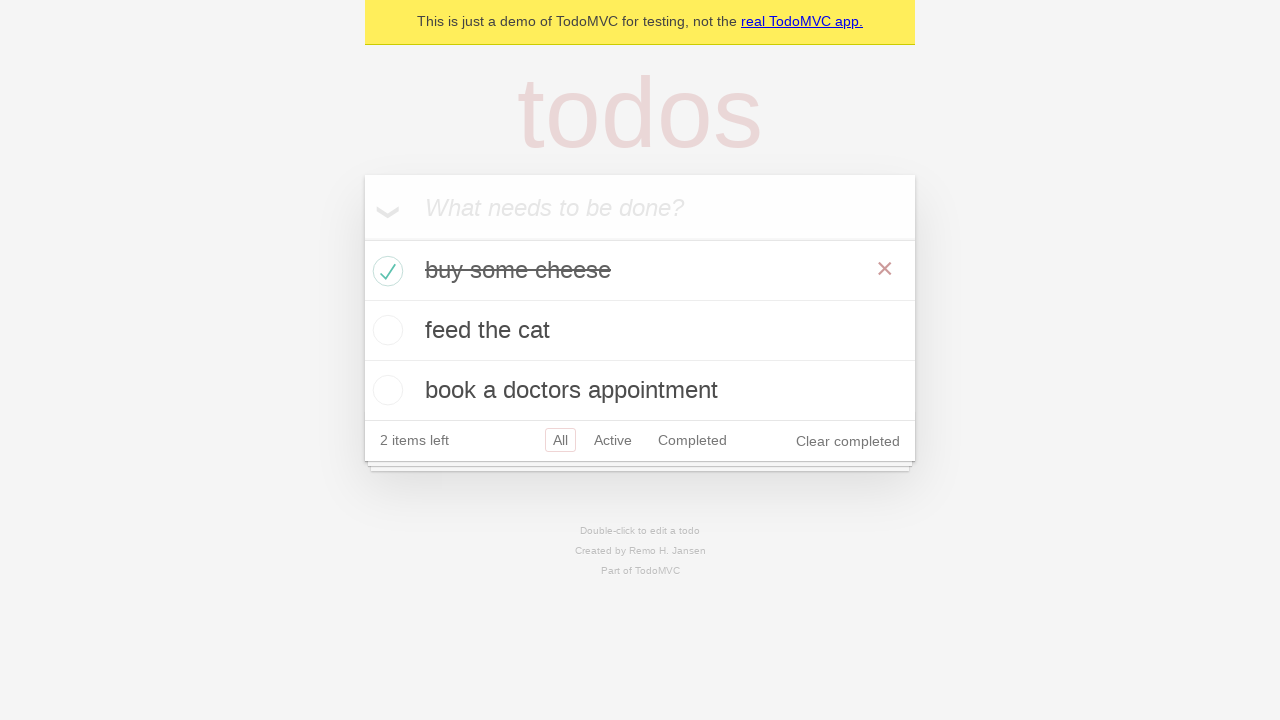

Clear completed button appeared and is visible
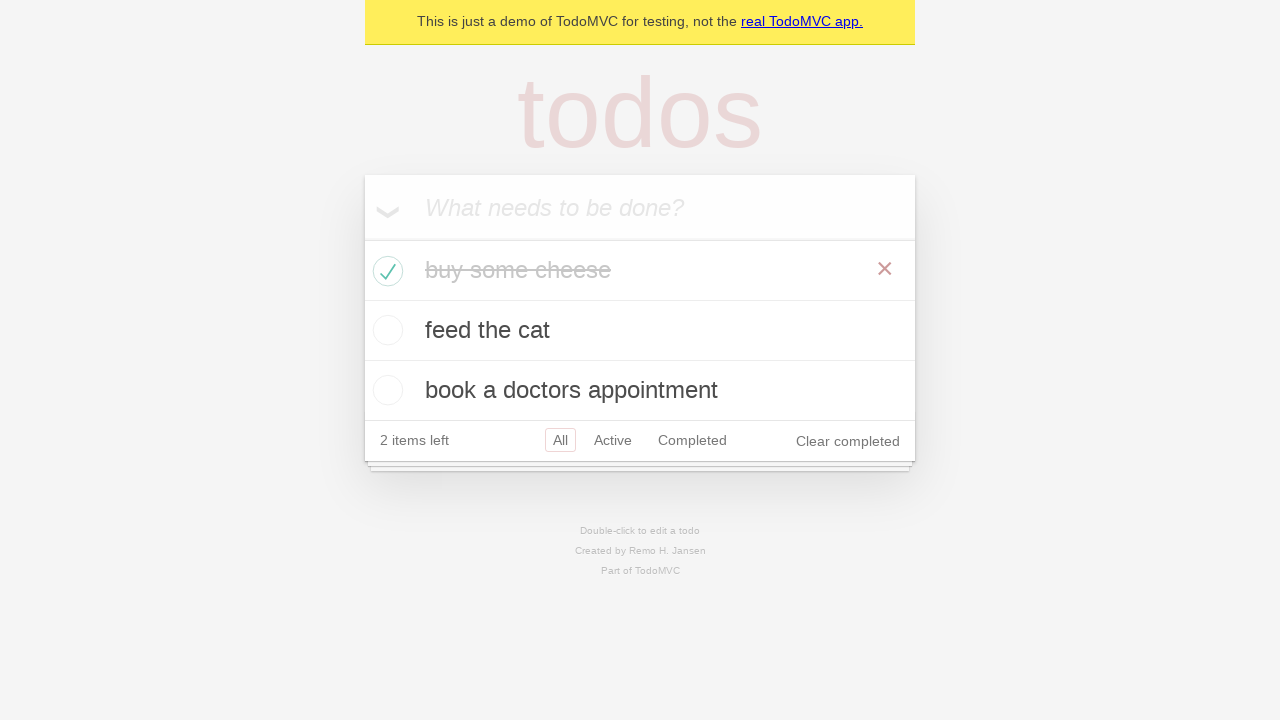

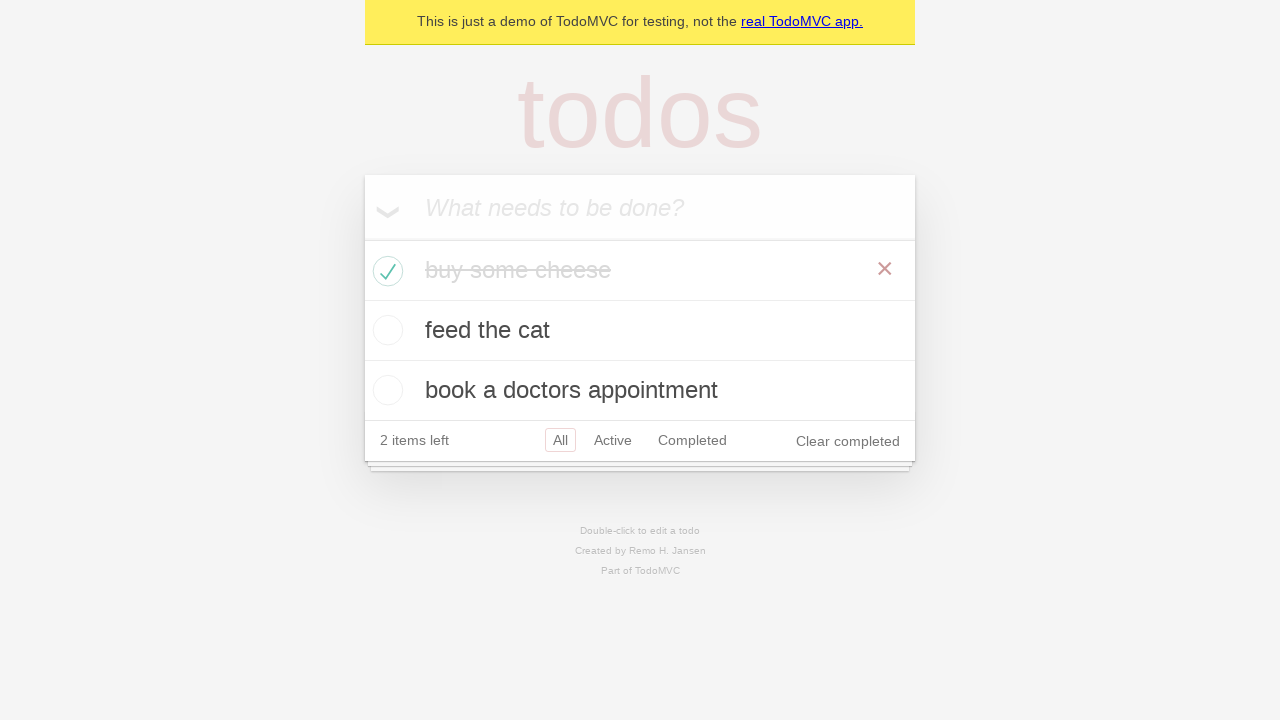